Tests the search functionality on AJIO e-commerce site by entering "bags" in the search field and then clicking on the MEN category filter.

Starting URL: https://www.ajio.com/

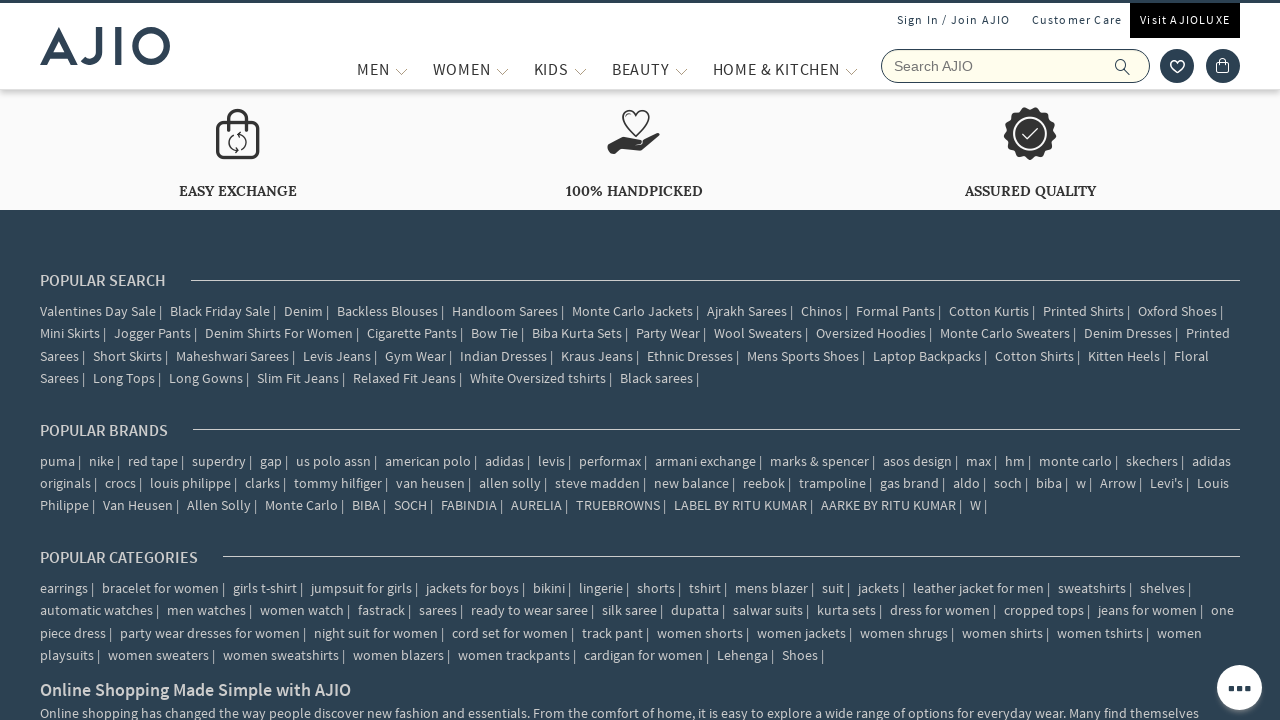

Filled search field with 'bags' on input[placeholder='Search AJIO']
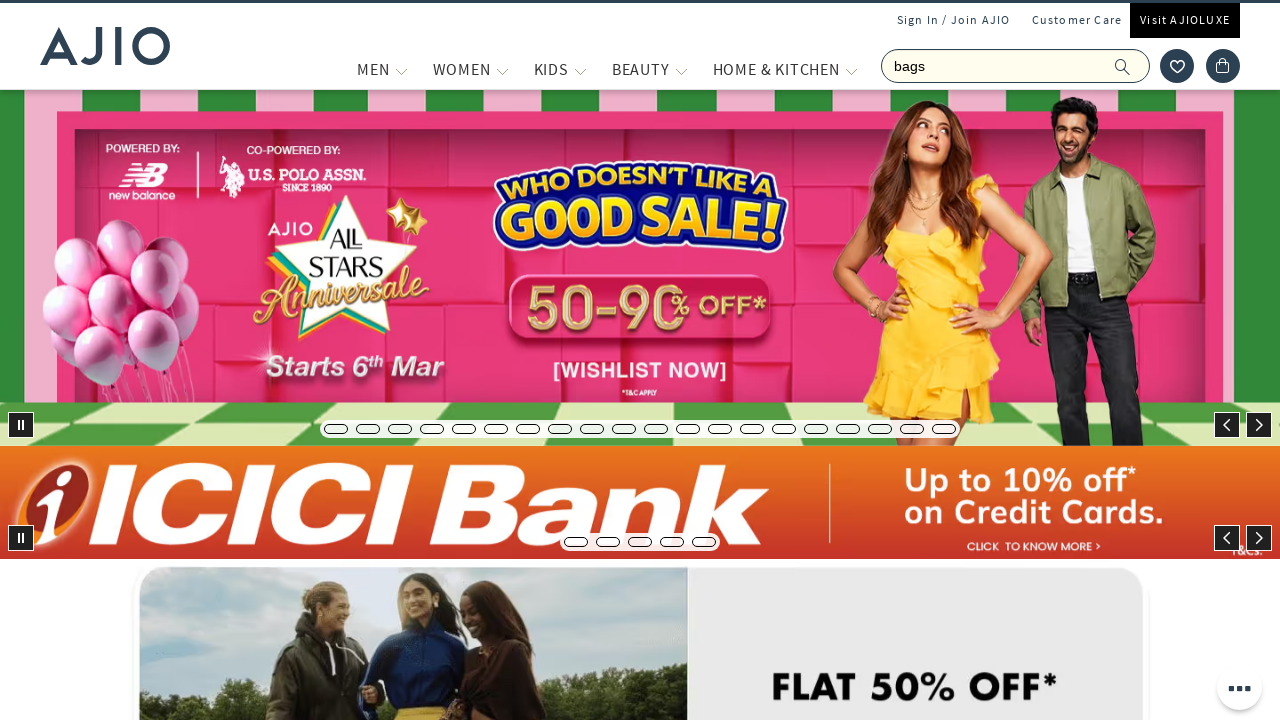

Clicked on MEN category filter at (373, 69) on xpath=//span[contains(text(),'MEN')][1]
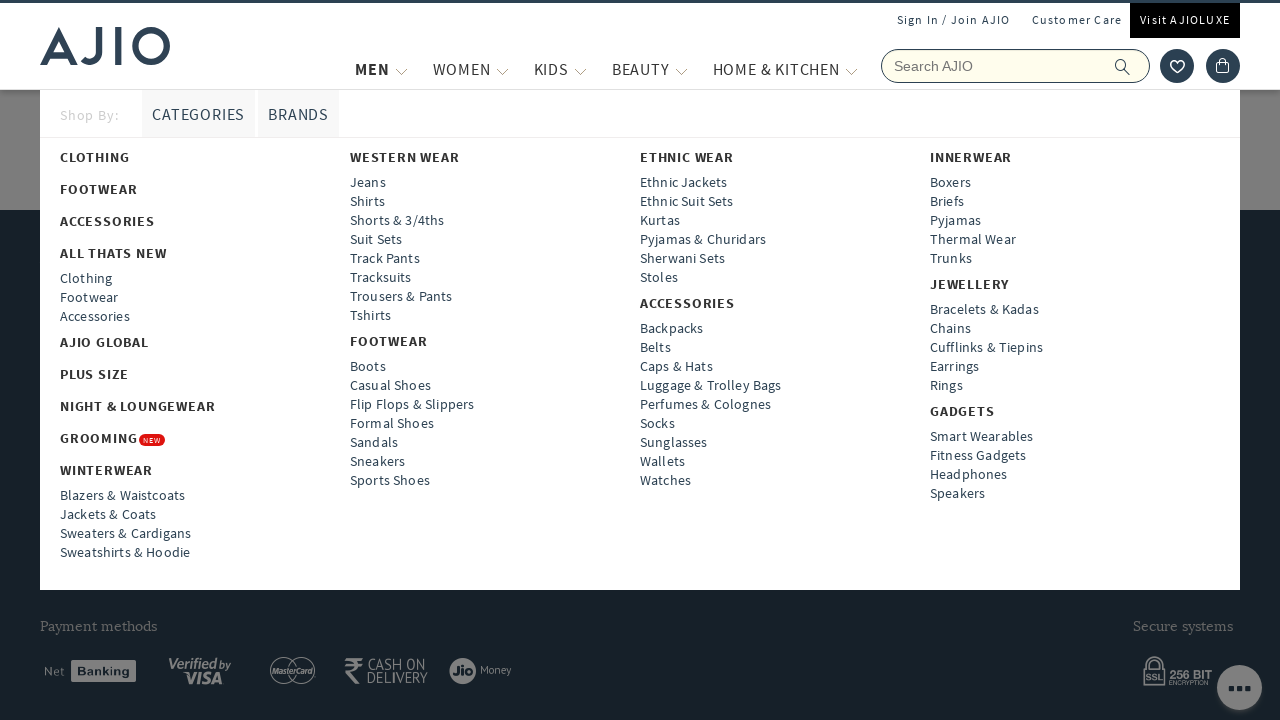

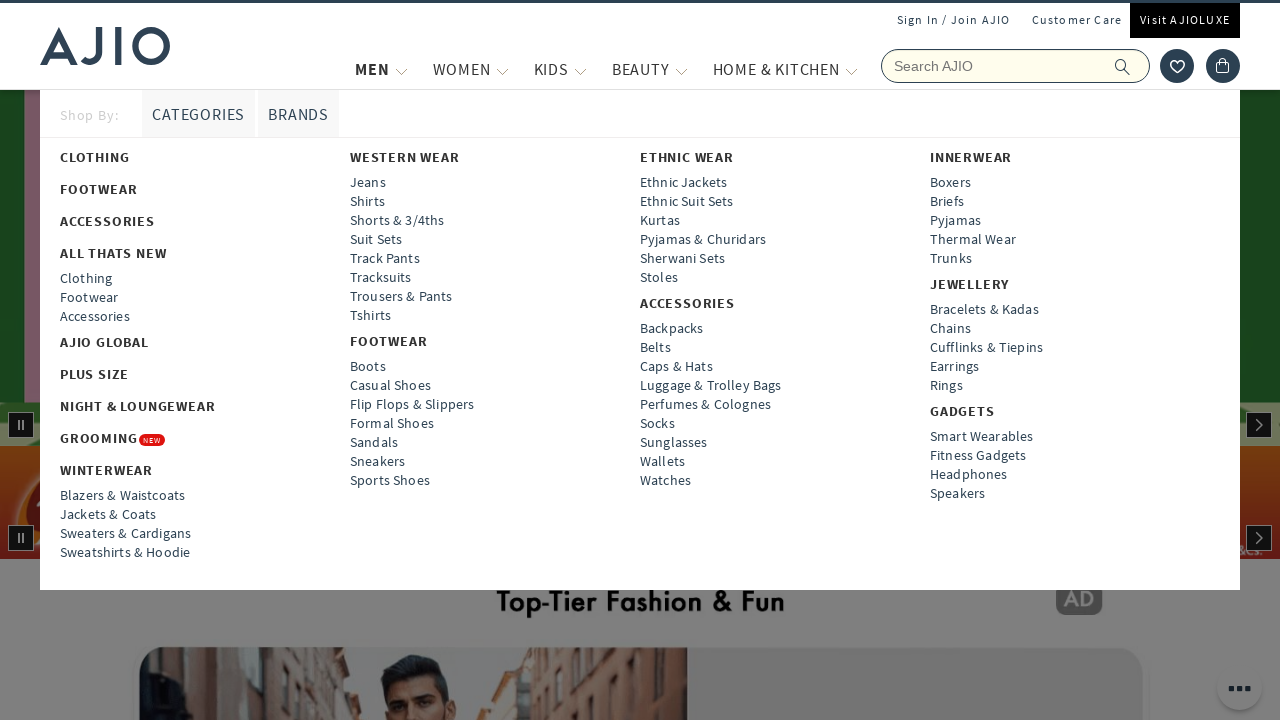